Navigates to Rediff.com, switches to an iframe containing financial data, retrieves the NSE index value, and switches back to the main content

Starting URL: https://www.rediff.com/

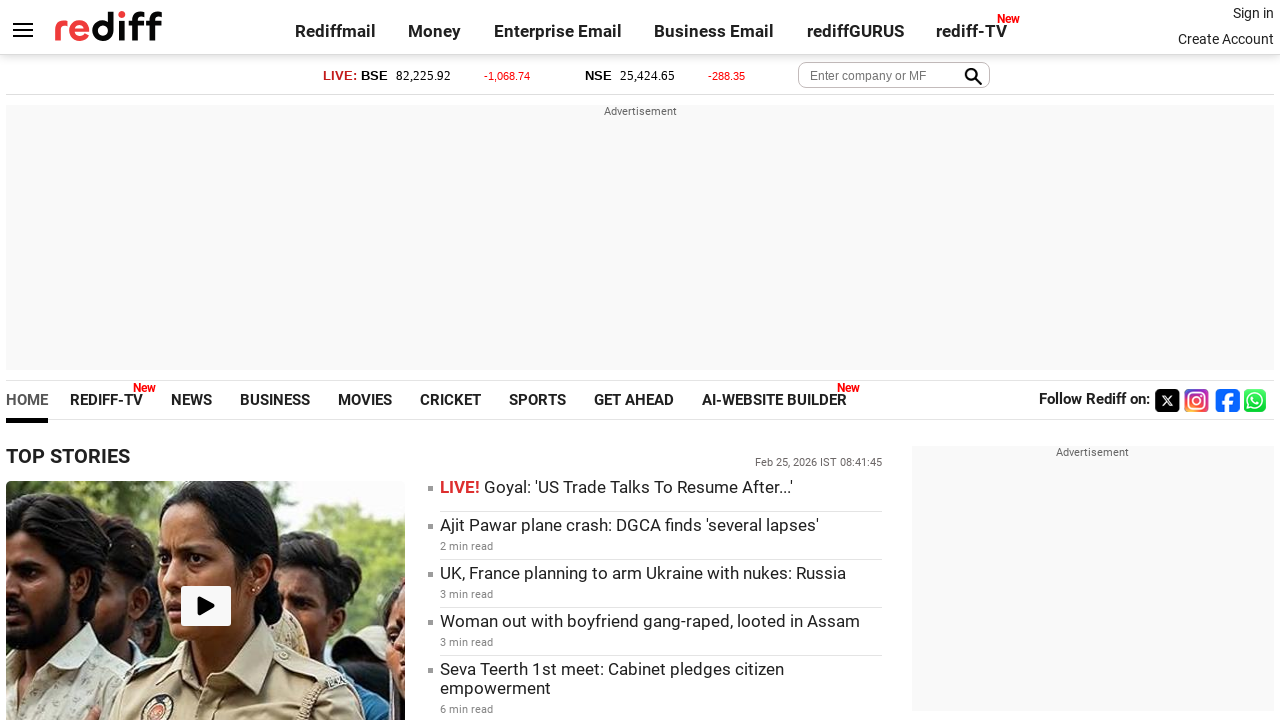

Navigated to https://www.rediff.com/
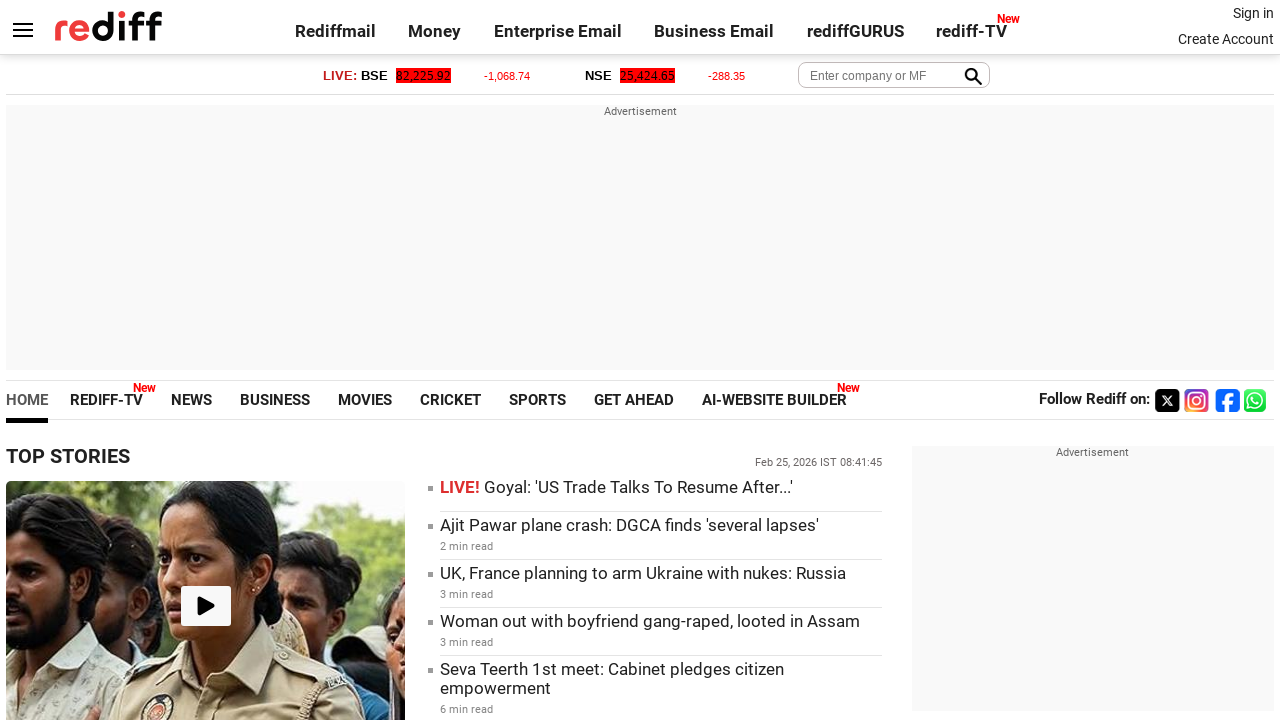

Located the money iframe with name 'moneyiframe'
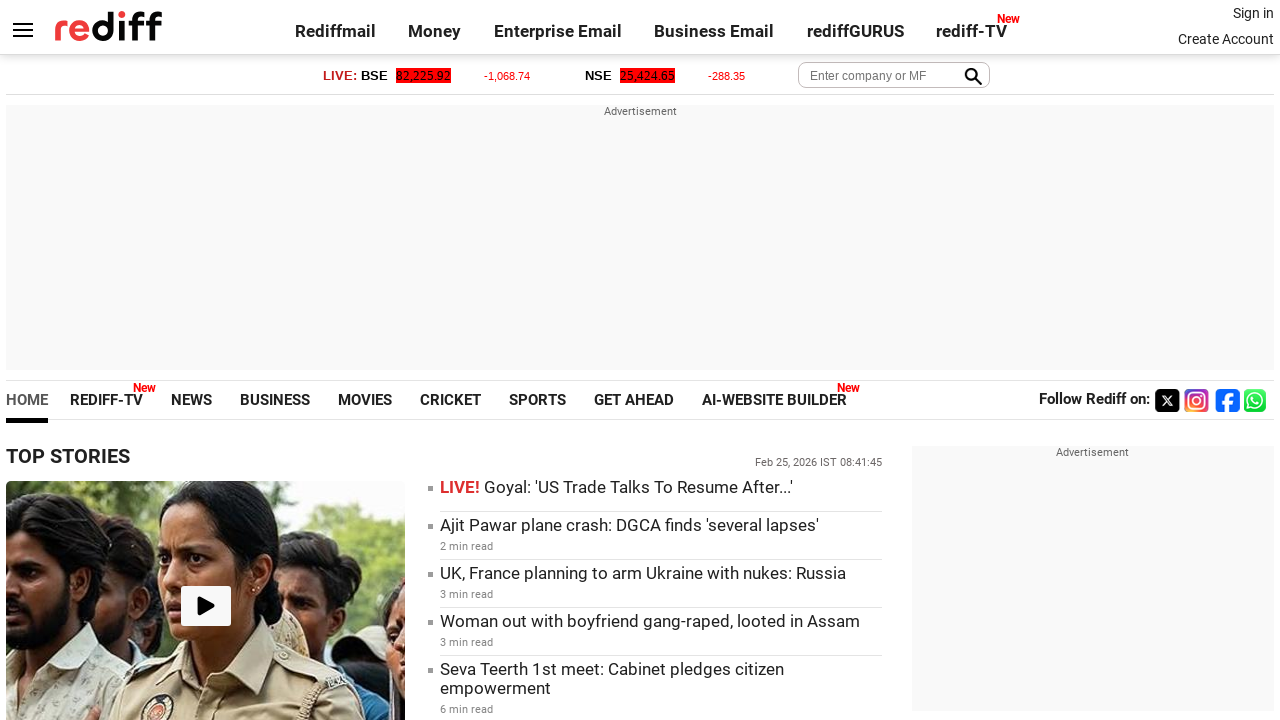

Retrieved NSE index value from iframe: 25,424.65
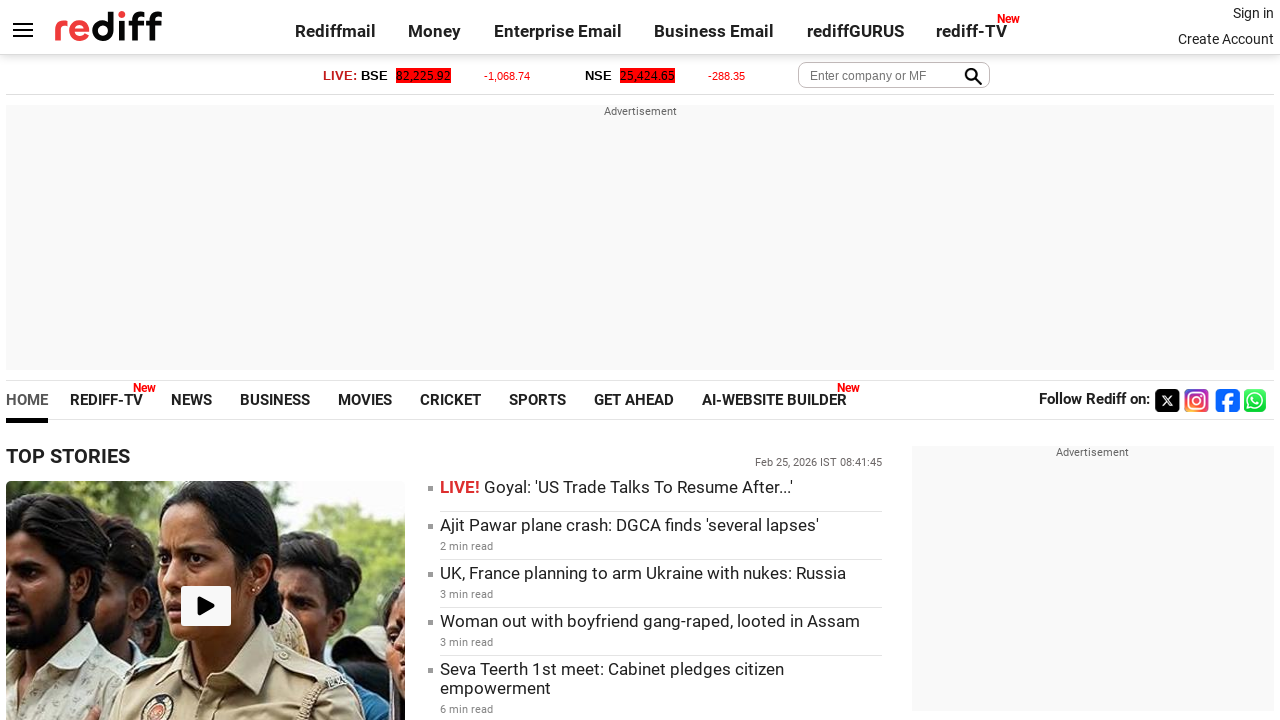

Implicitly switched back to main content (frame_locator scoping)
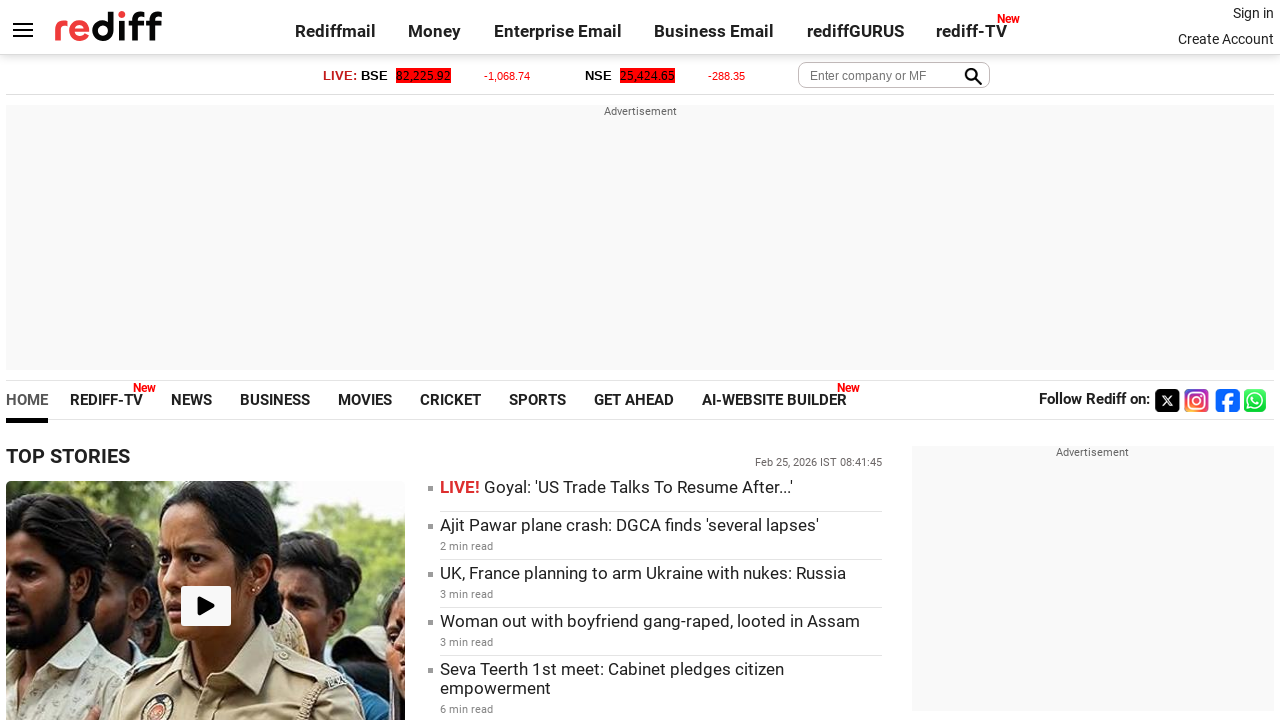

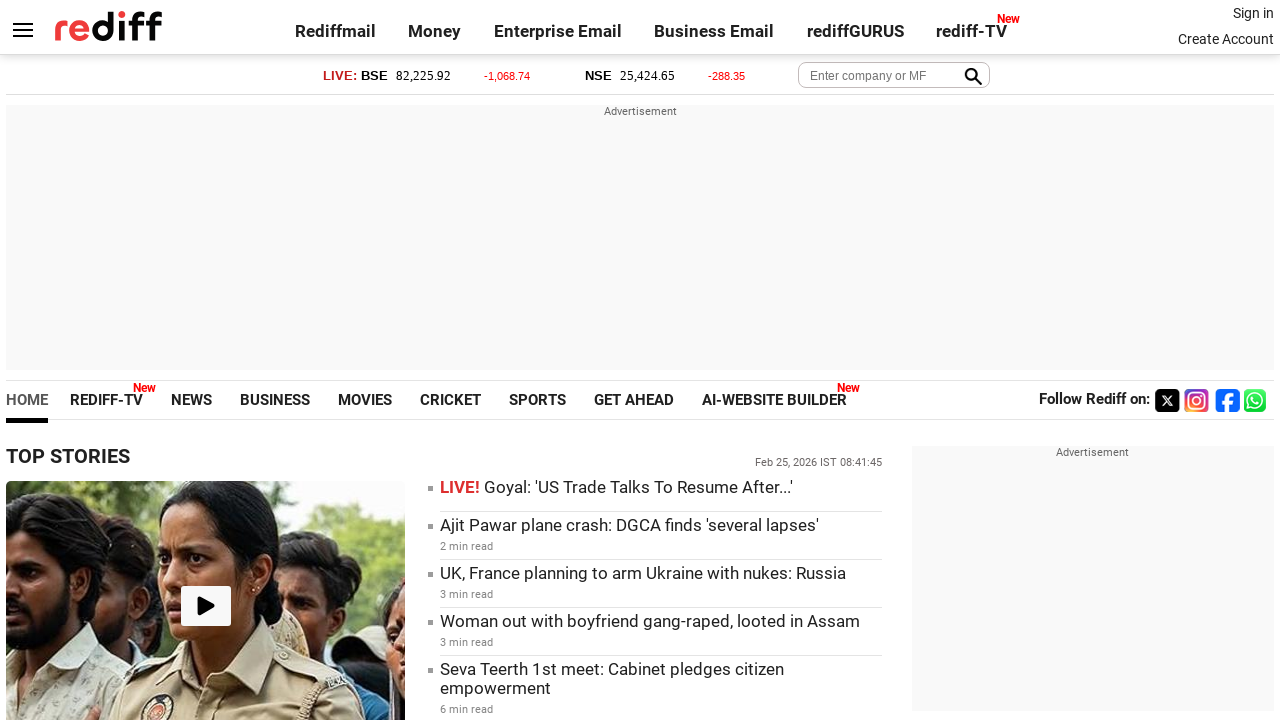